Navigates to a form page and selects specific radio buttons (Milk and Water) from a group of options

Starting URL: http://echoecho.com/htmlforms10.htm

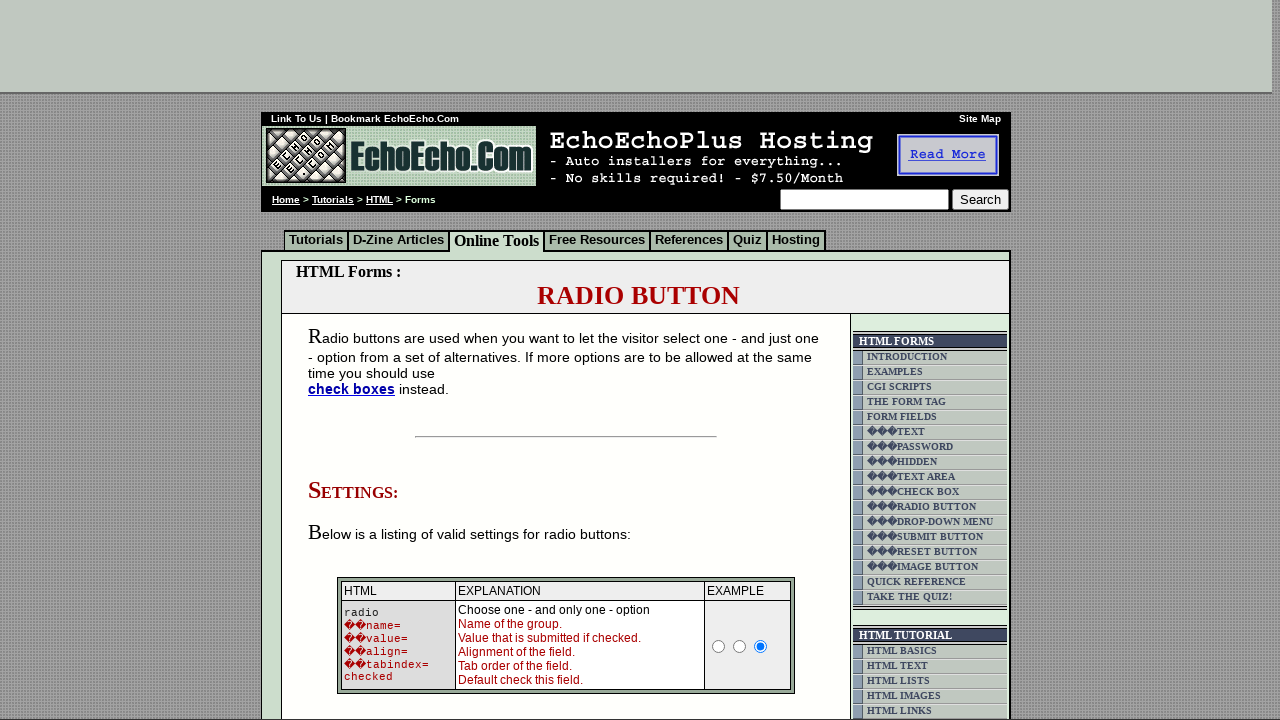

Navigated to form page at http://echoecho.com/htmlforms10.htm
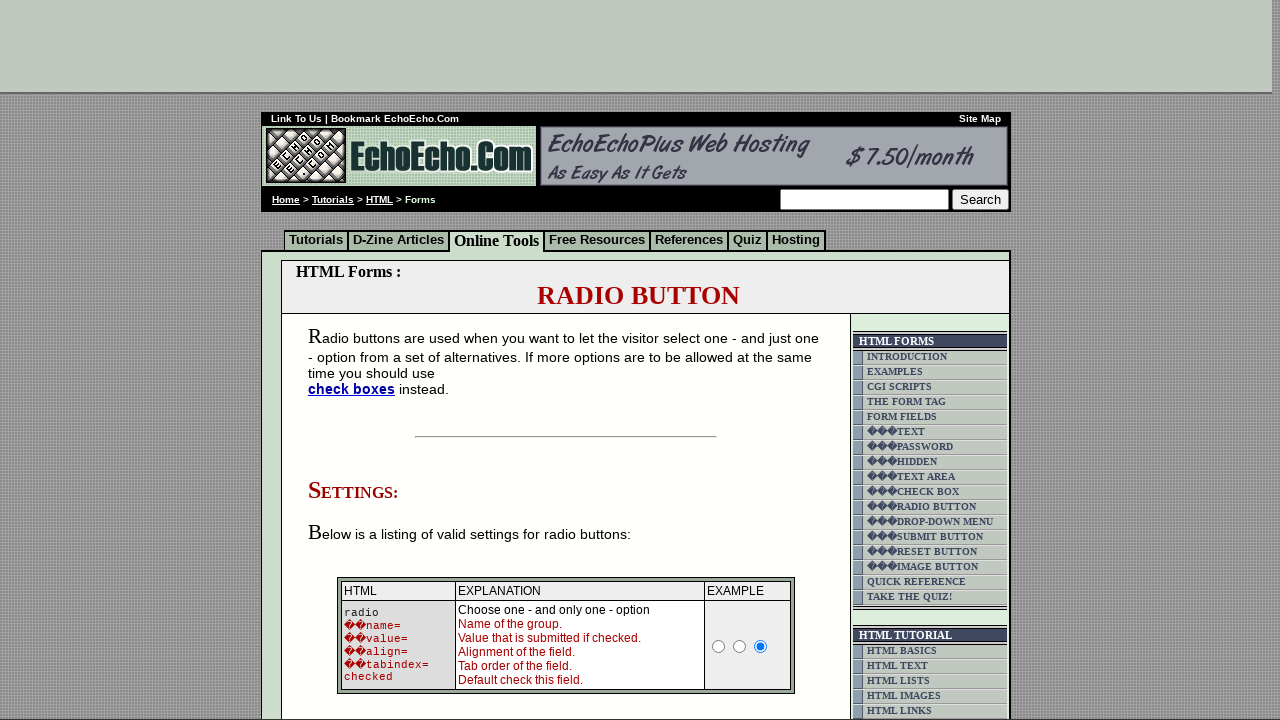

Located radio button block
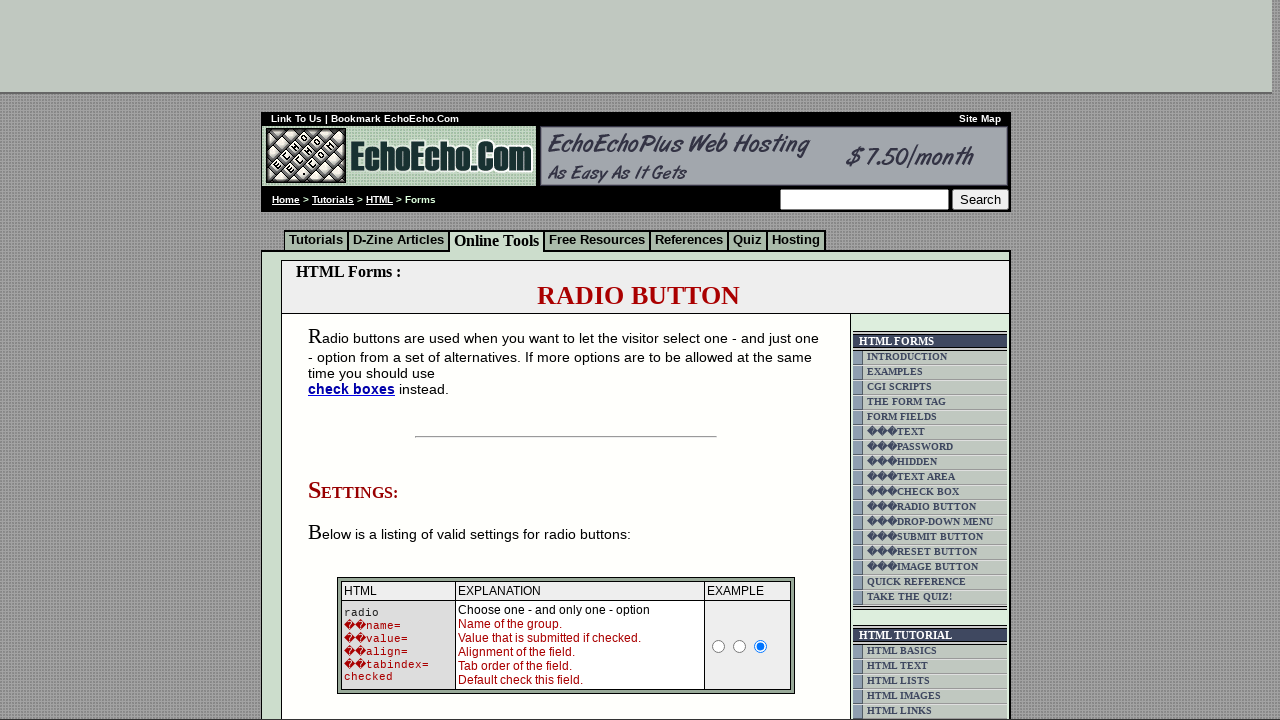

Retrieved all input elements from radio button block
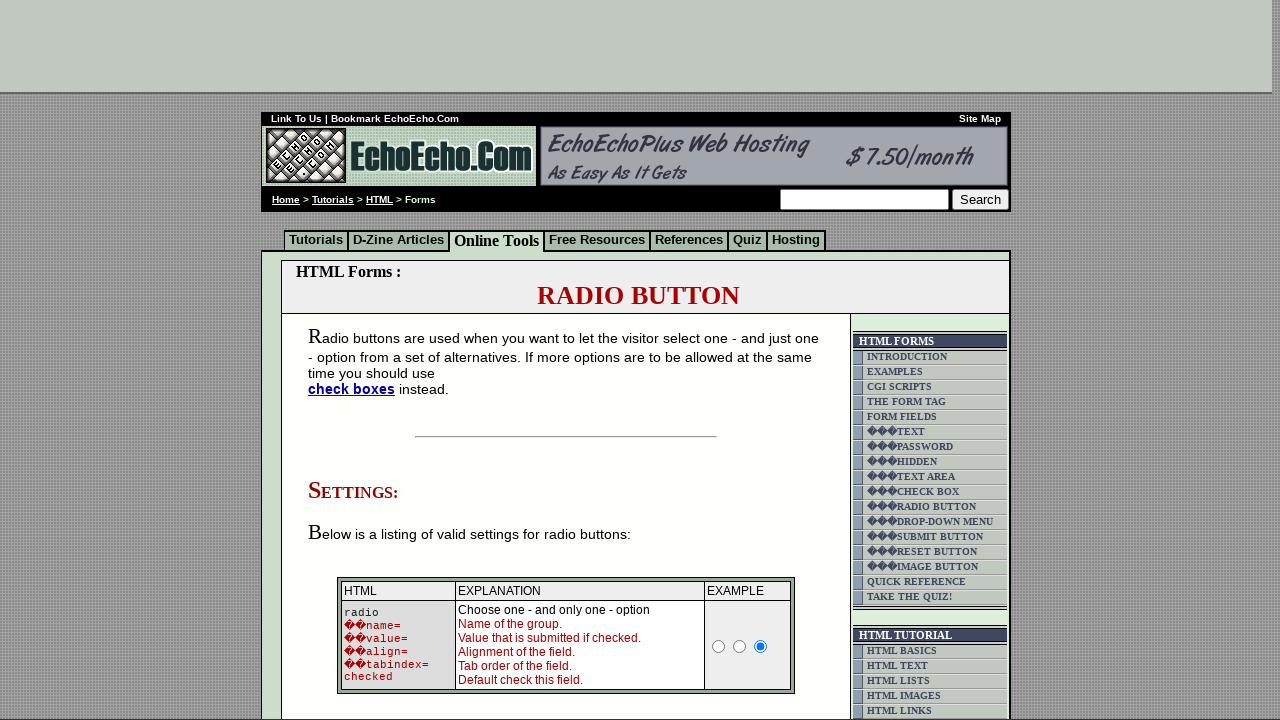

Selected radio button with value 'Milk' at (356, 360) on (//td[@class='table5'])[2] >> input >> nth=0
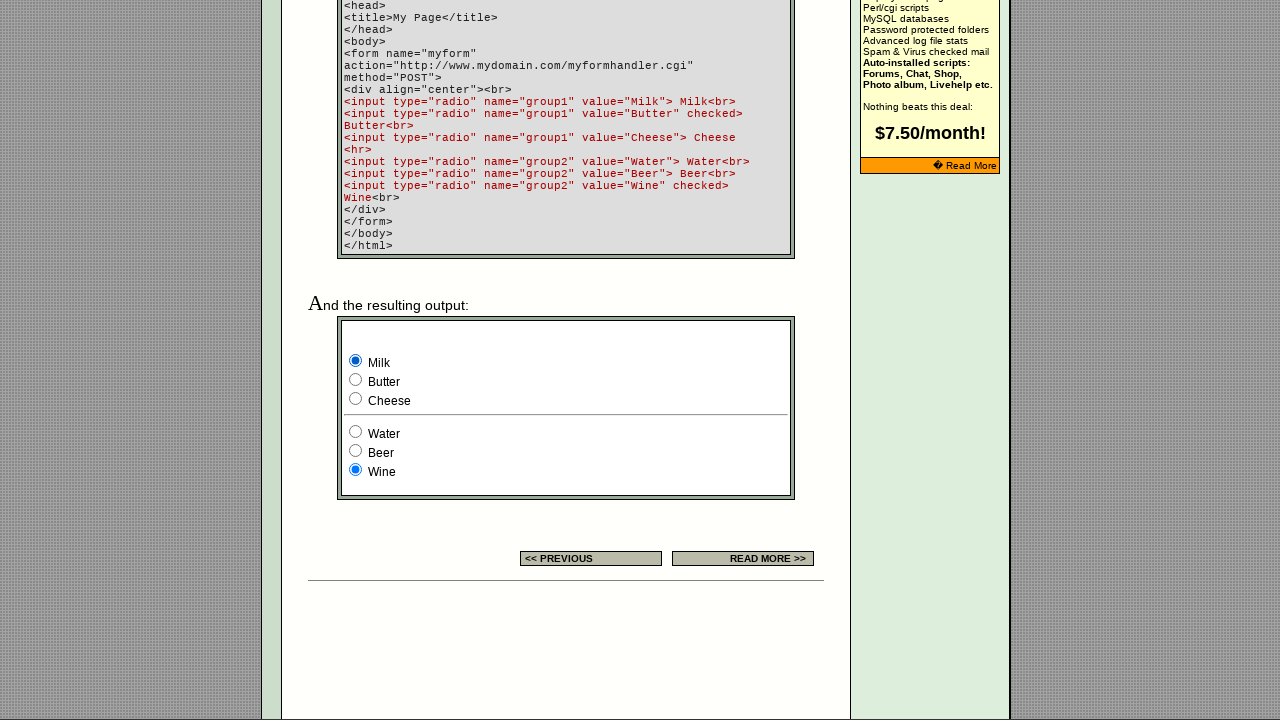

Selected radio button with value 'Water' at (356, 432) on (//td[@class='table5'])[2] >> input >> nth=3
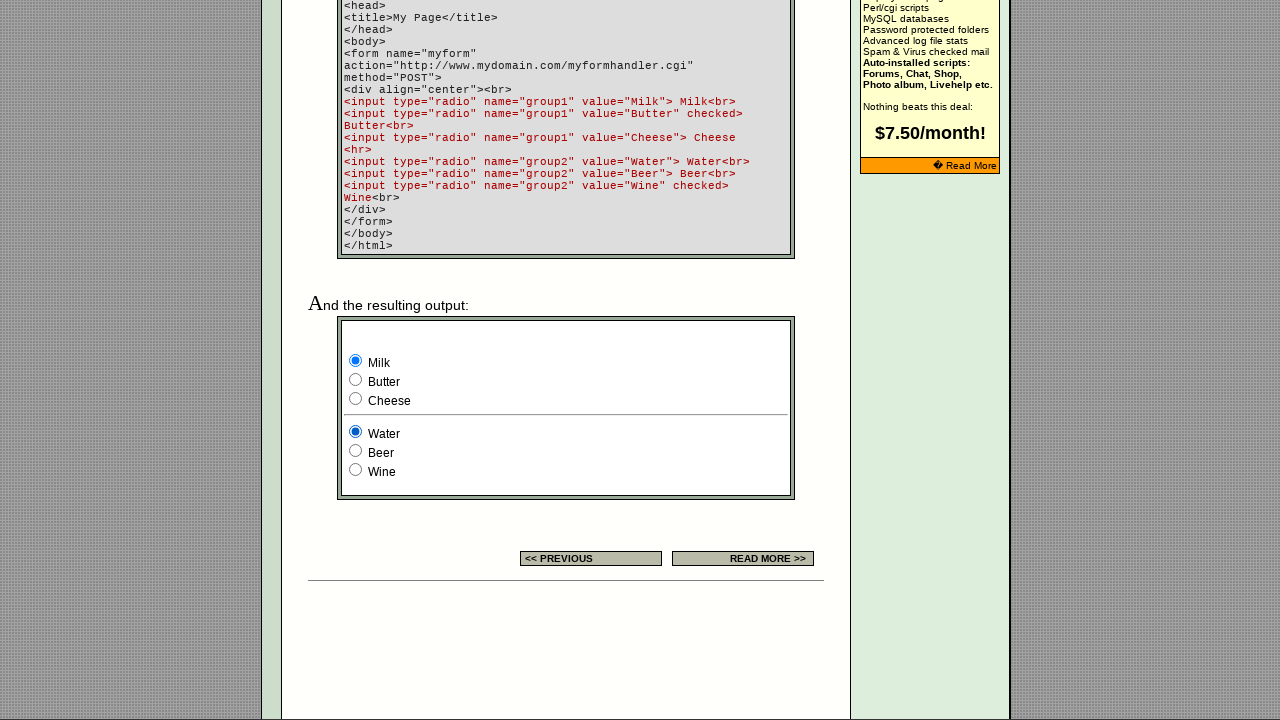

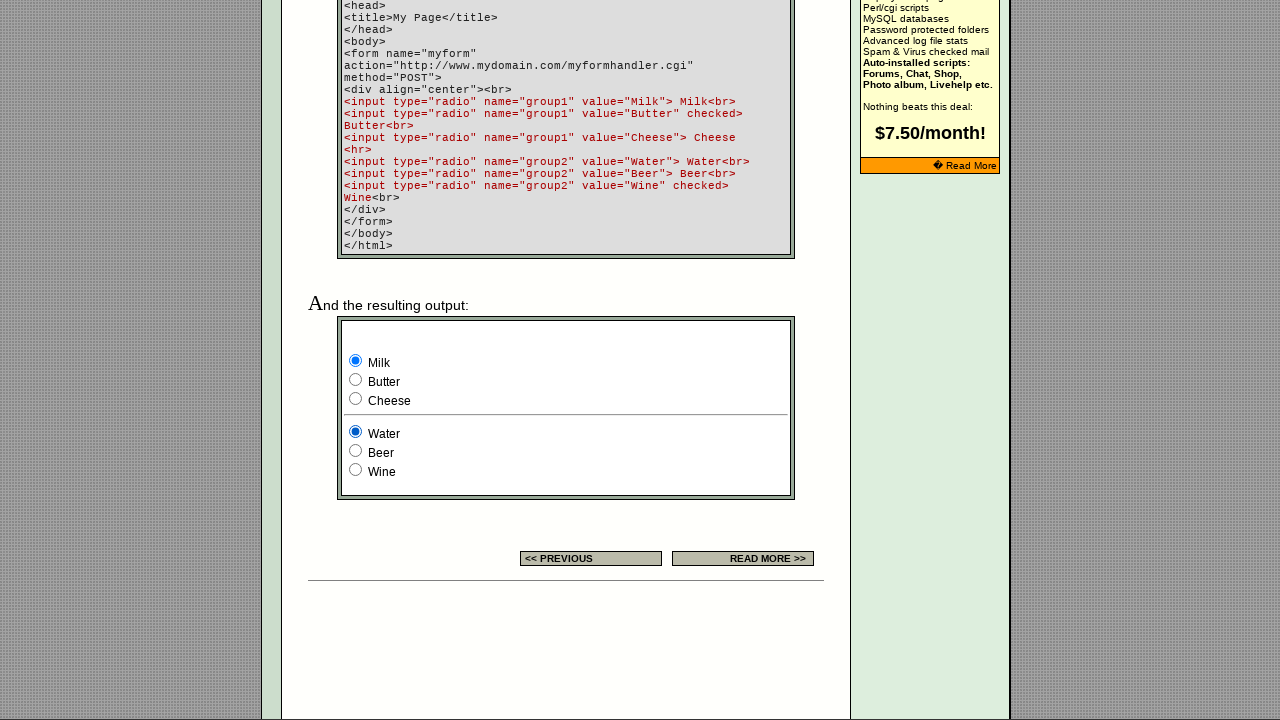